Tests browser window/tab handling by clicking a button that opens a new tab, then iterating through all open windows and switching between them.

Starting URL: https://demoqa.com/browser-windows

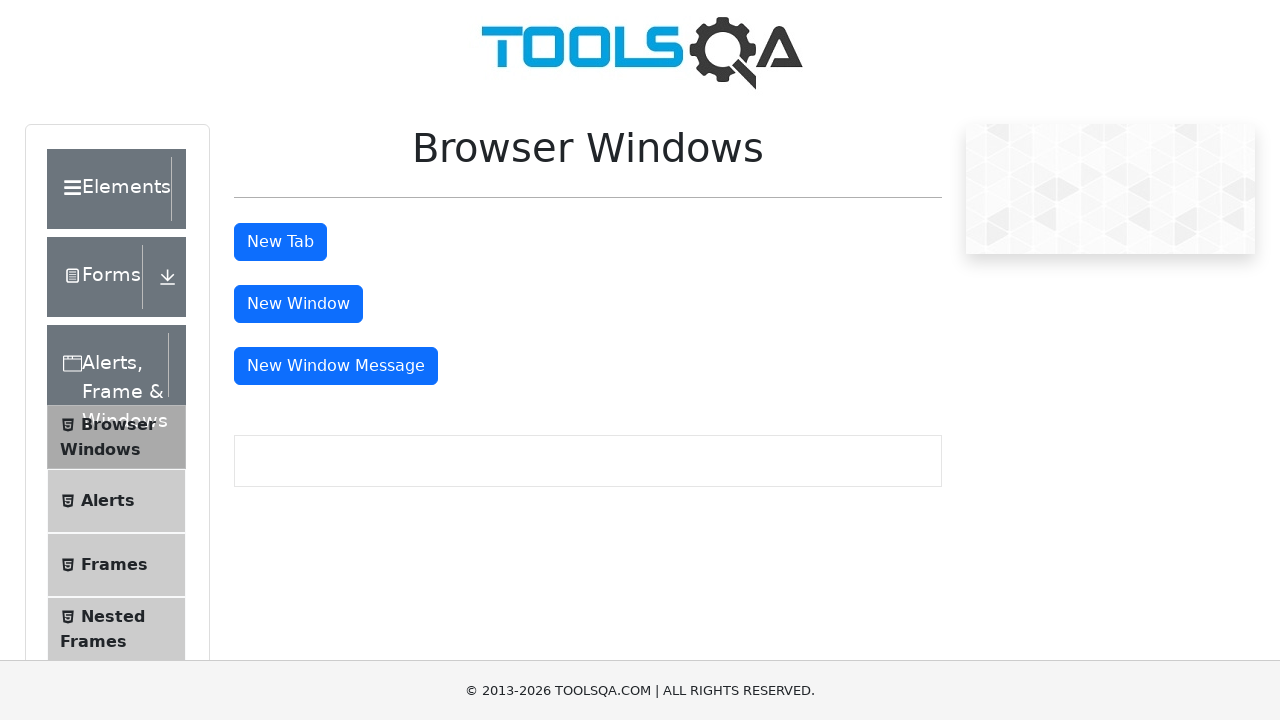

Stored original page title for comparison
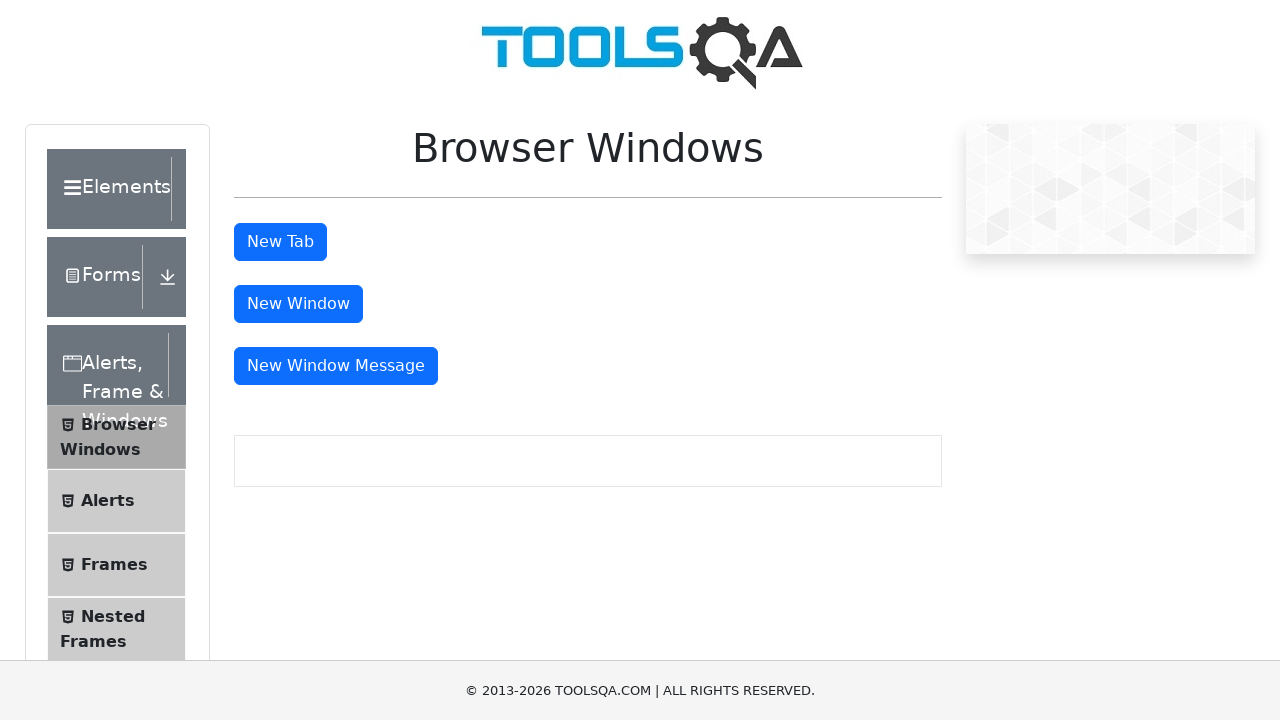

Clicked 'New Tab' button to open a new tab at (280, 242) on #tabButton
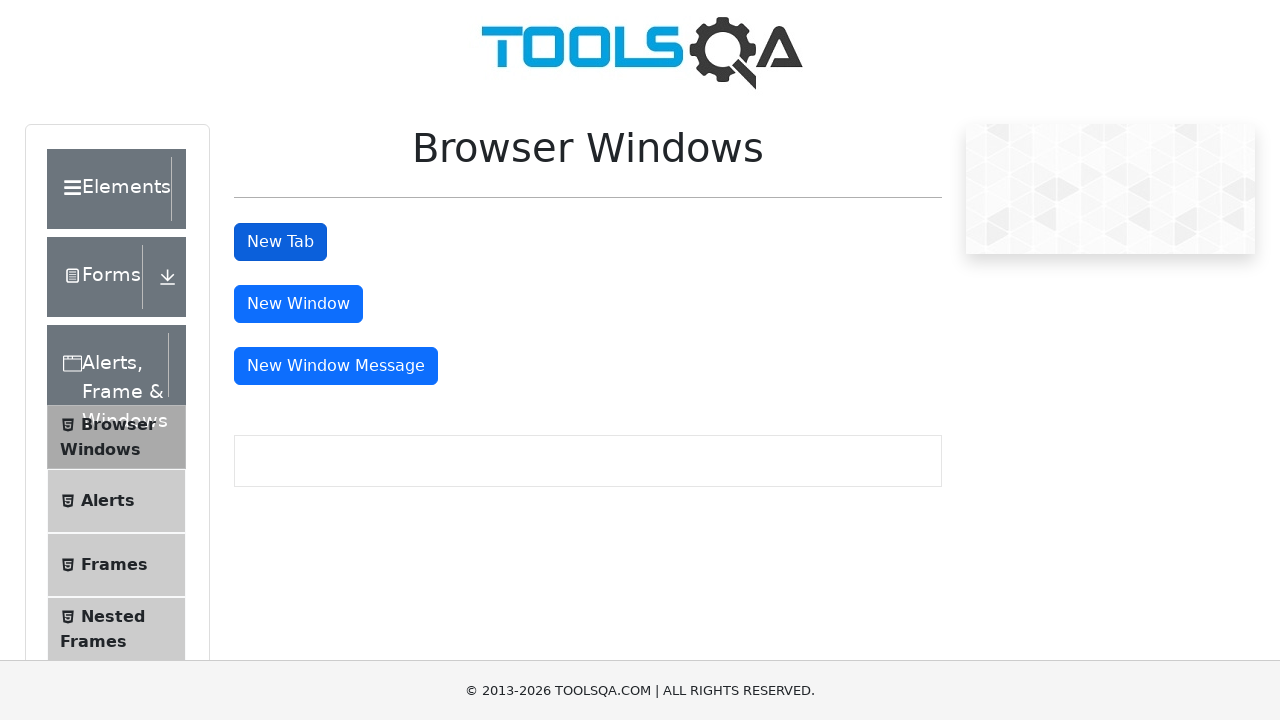

Waited 1 second for new tab to open
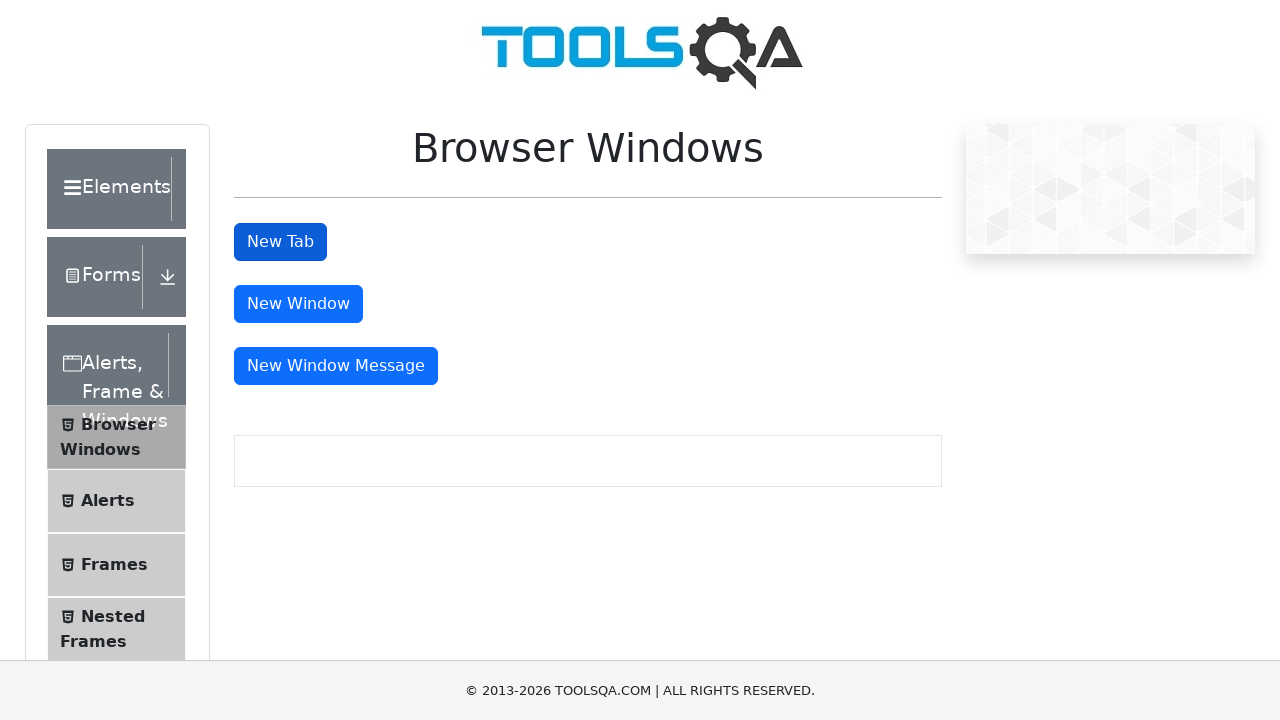

Retrieved all open pages/tabs (2 total)
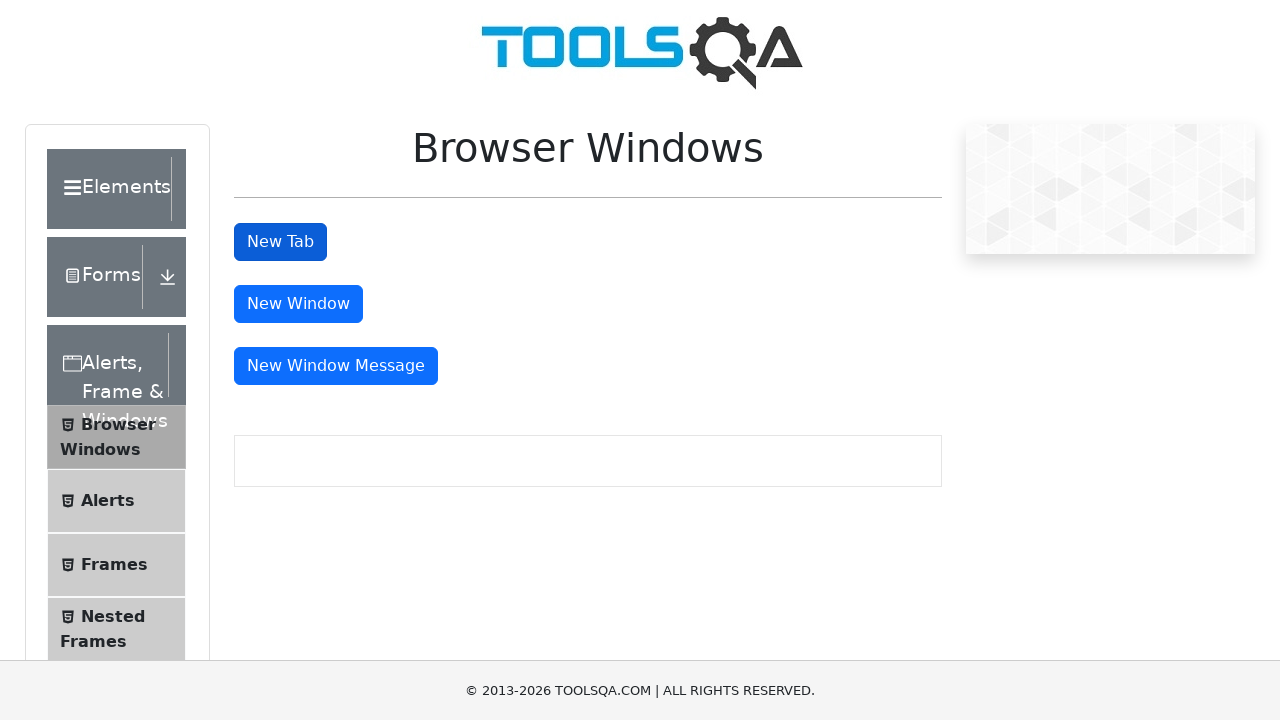

Retrieved title of page: 'demosite'
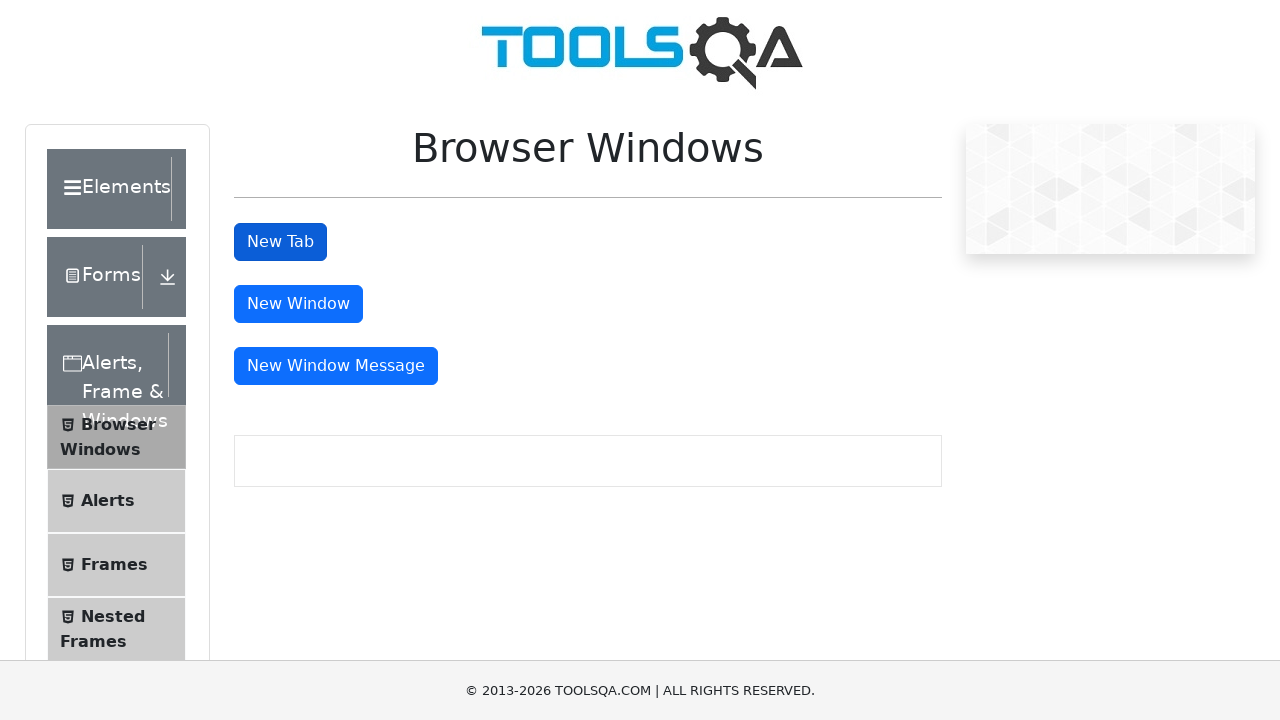

Identified original page with title 'demosite'
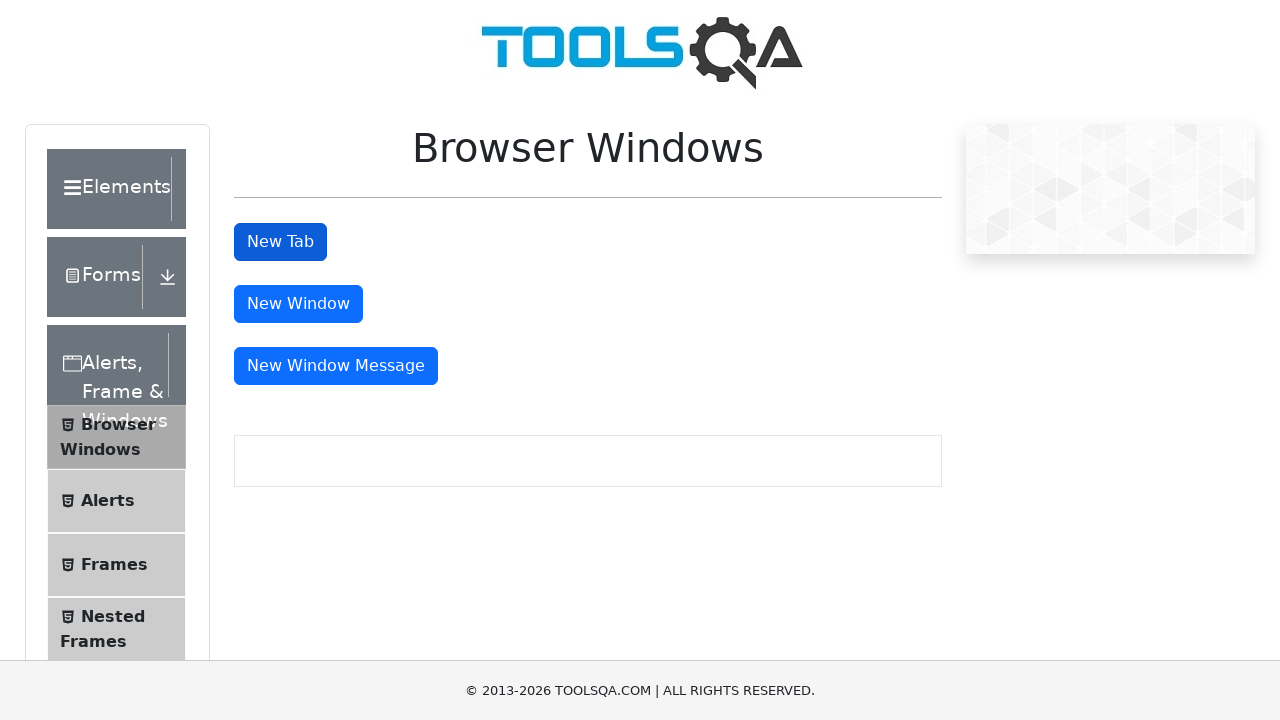

Brought original page 'demosite' to front
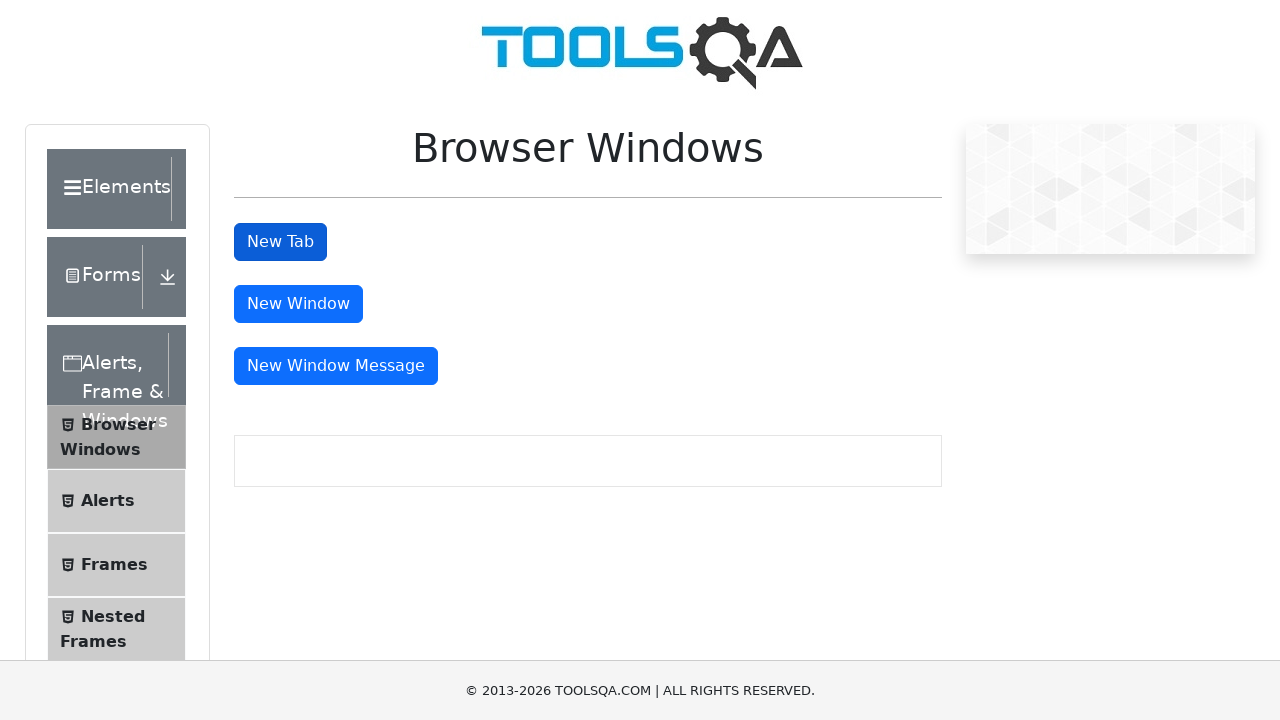

Retrieved title of page: ''
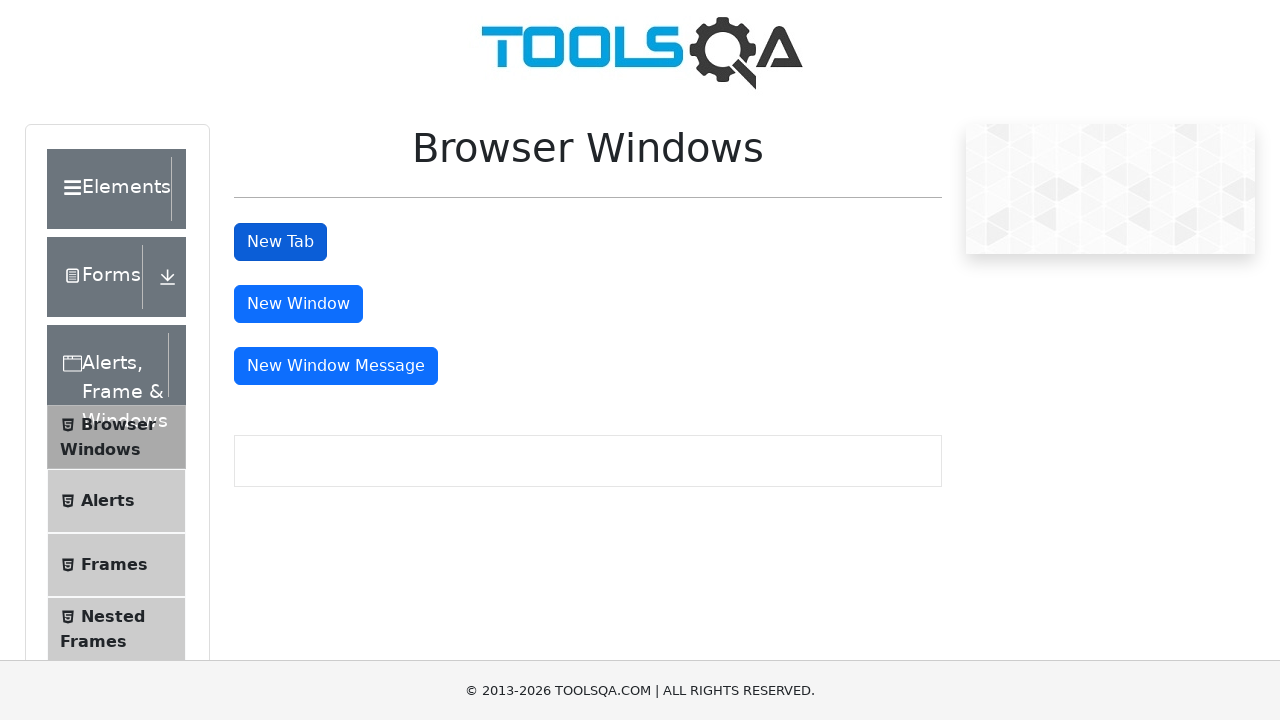

Verified at least 2 tabs are open (2 tabs found)
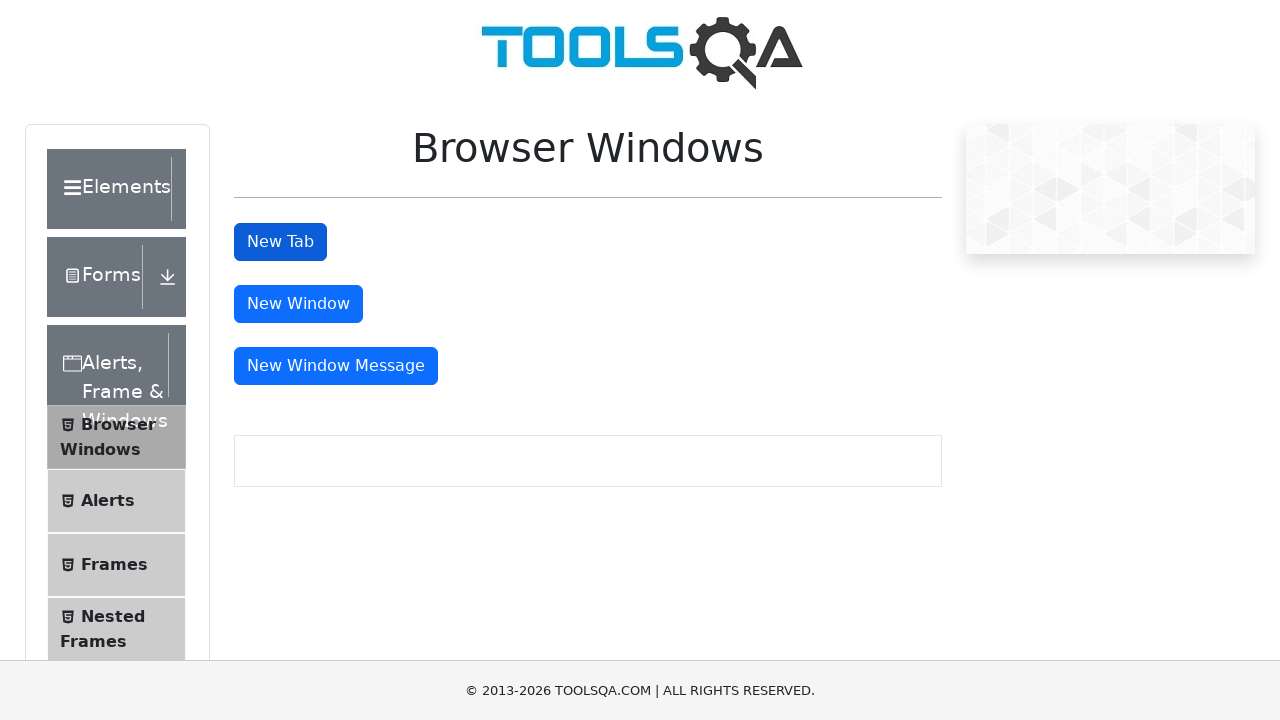

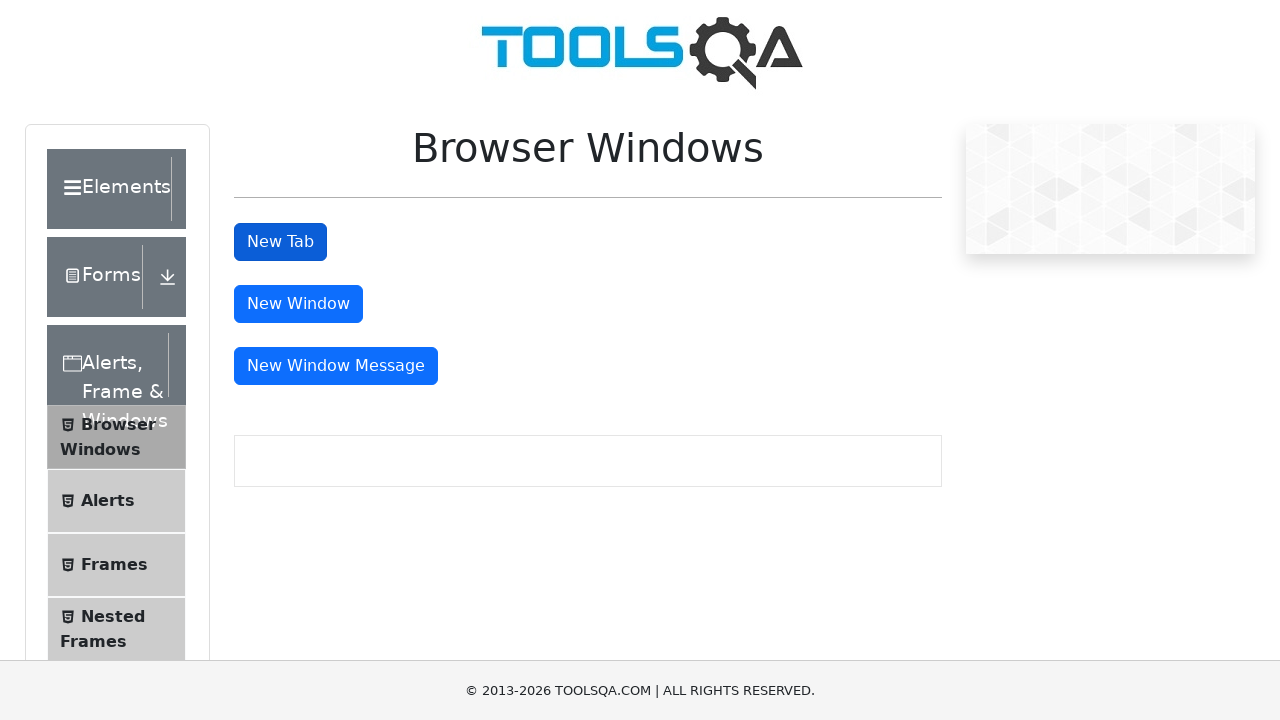